Tests move by offset functionality by clicking, holding, and moving an element by specific pixel coordinates on jqueryui.com

Starting URL: https://jqueryui.com/droppable/

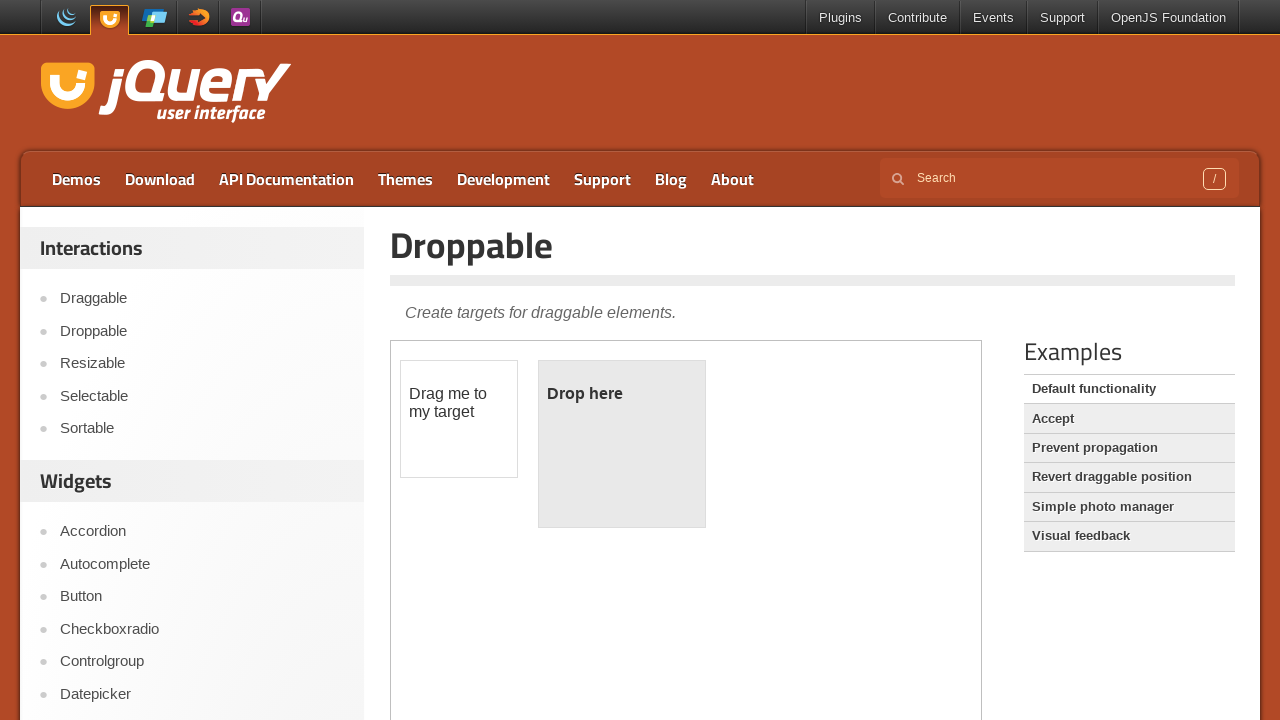

Located iframe containing drag and drop elements
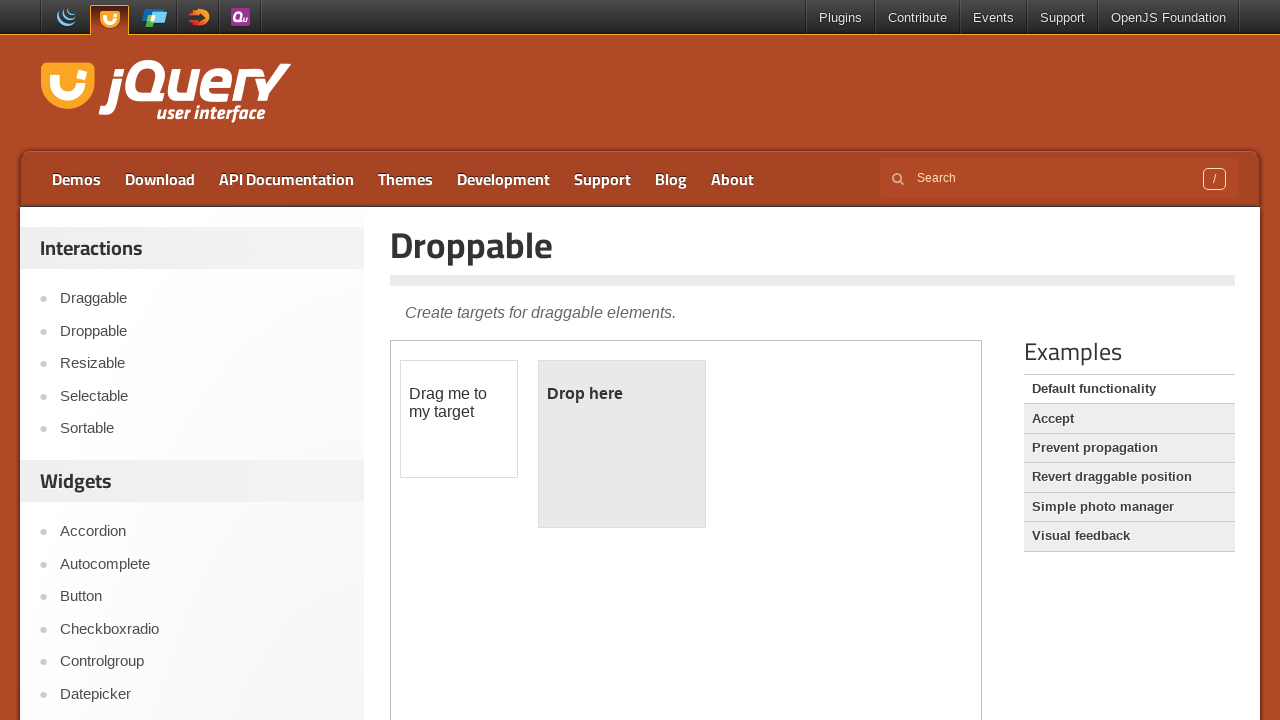

Located draggable element with id 'draggable'
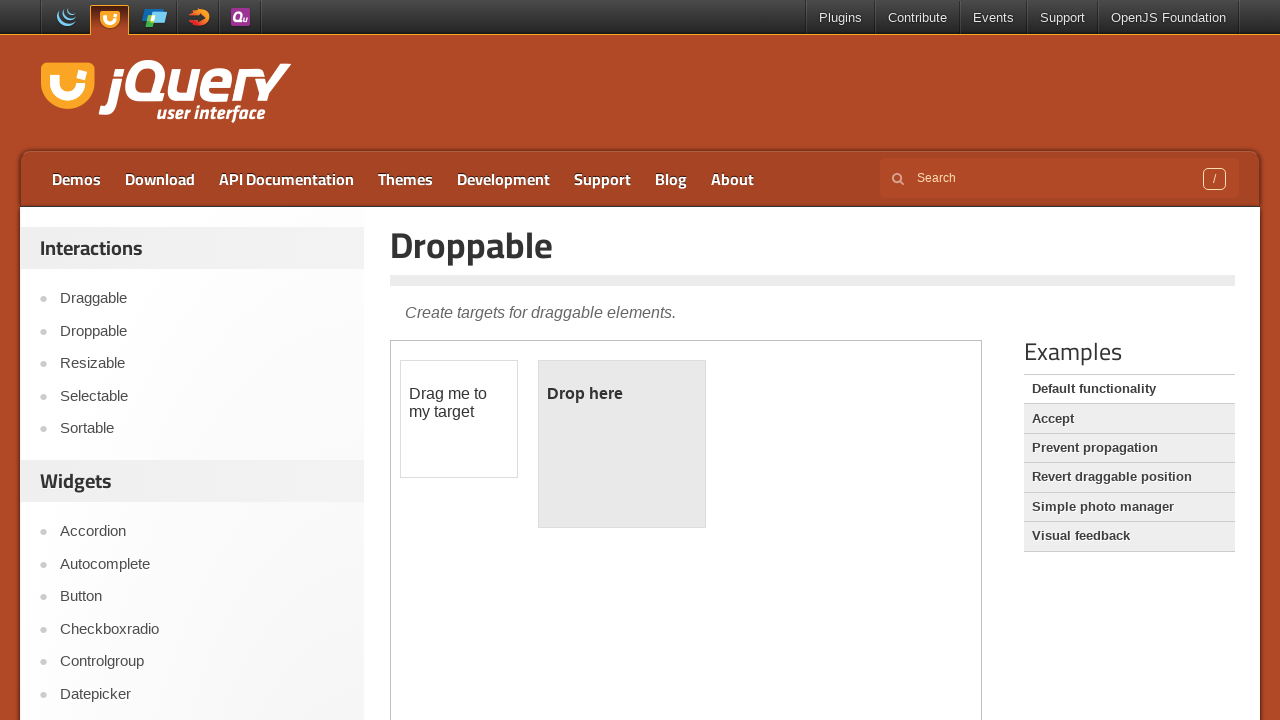

Retrieved bounding box of draggable element
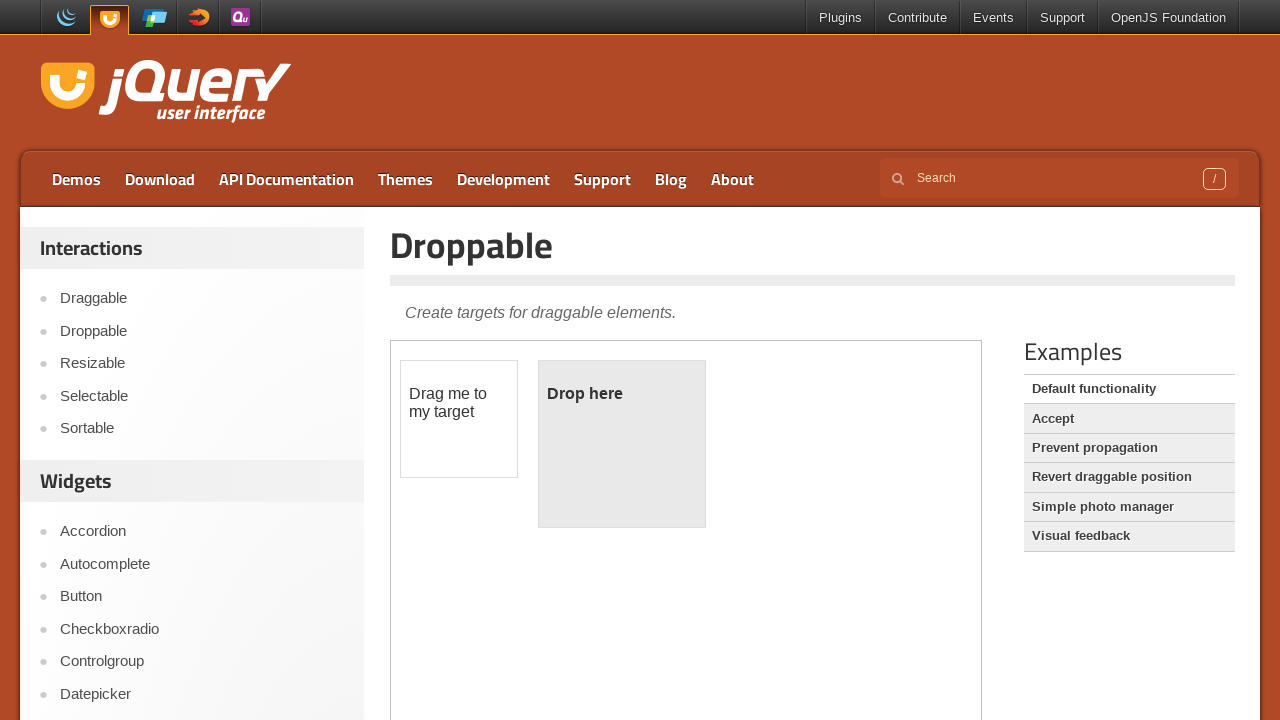

Moved mouse to center of draggable element at (459, 419)
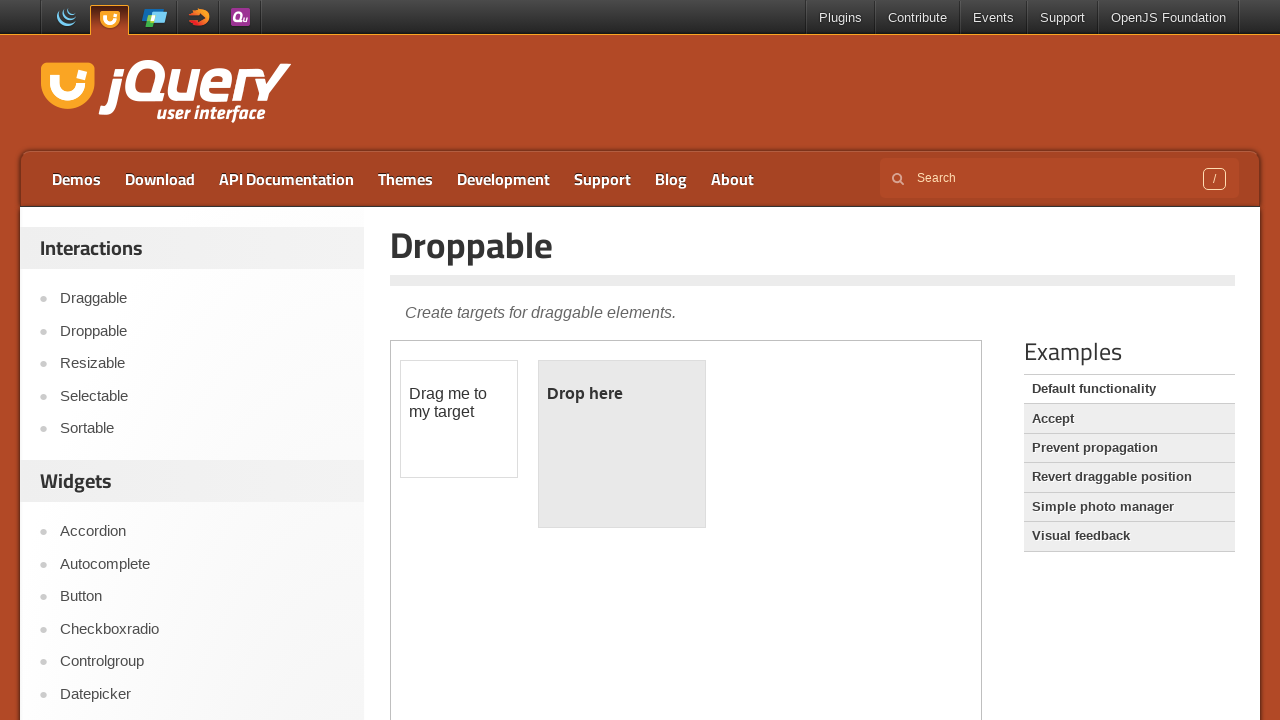

Pressed and held mouse button on draggable element at (459, 419)
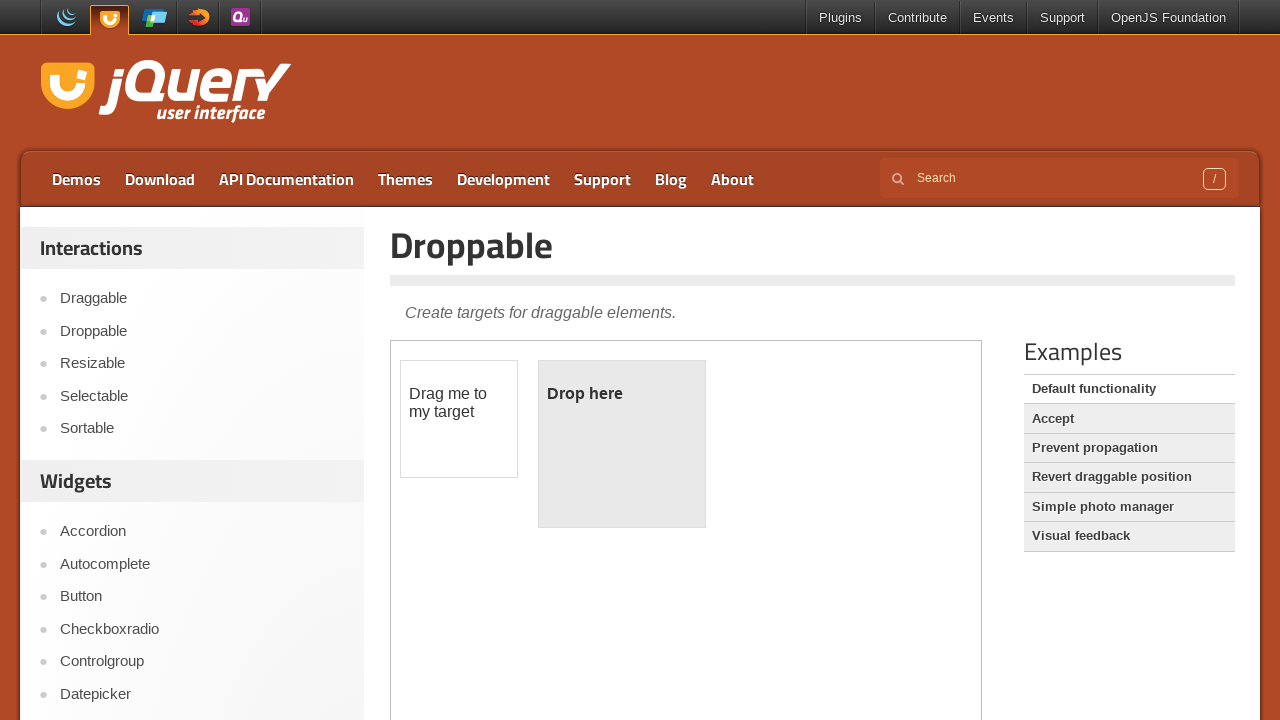

Moved element by 160px right and 40px down at (619, 459)
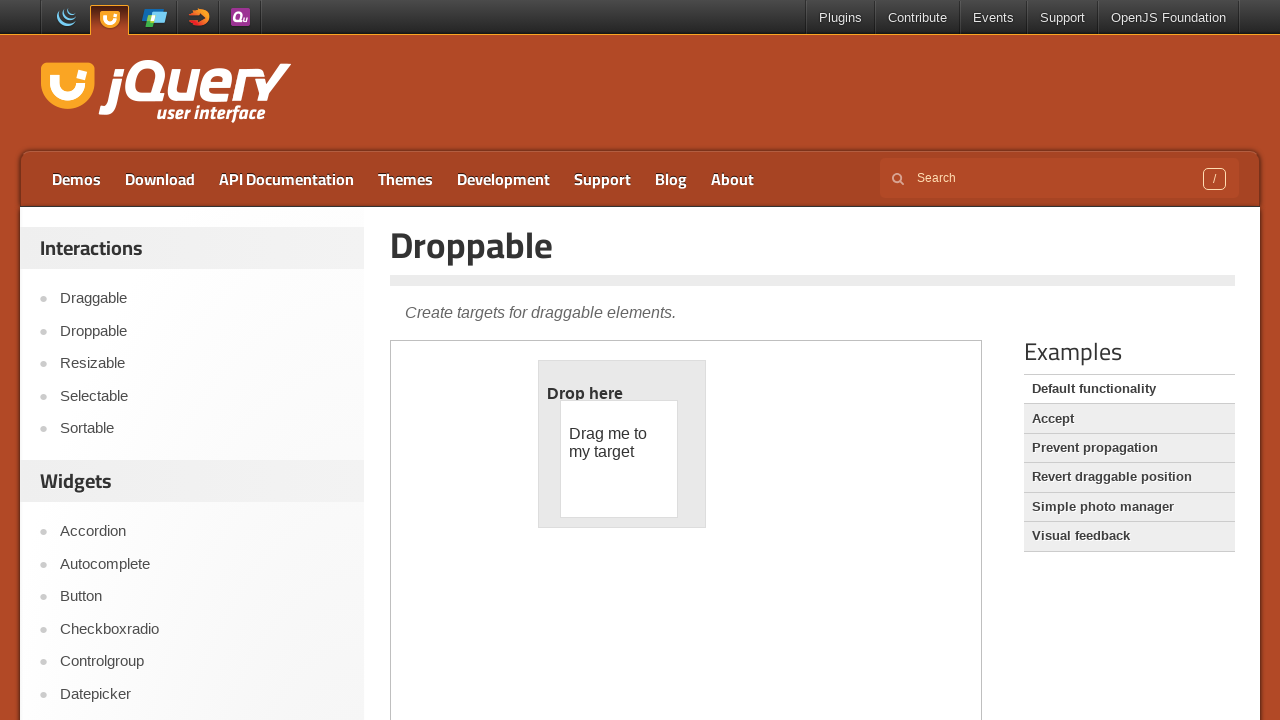

Released mouse button to complete drag operation at (619, 459)
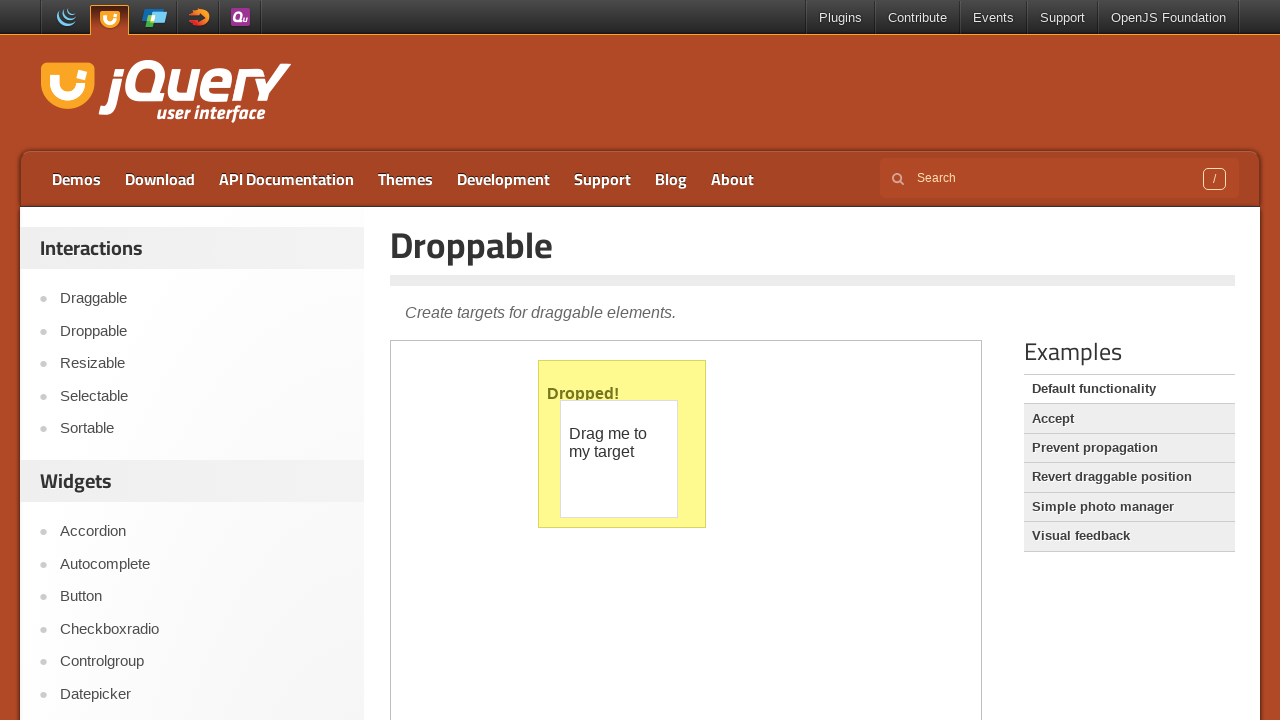

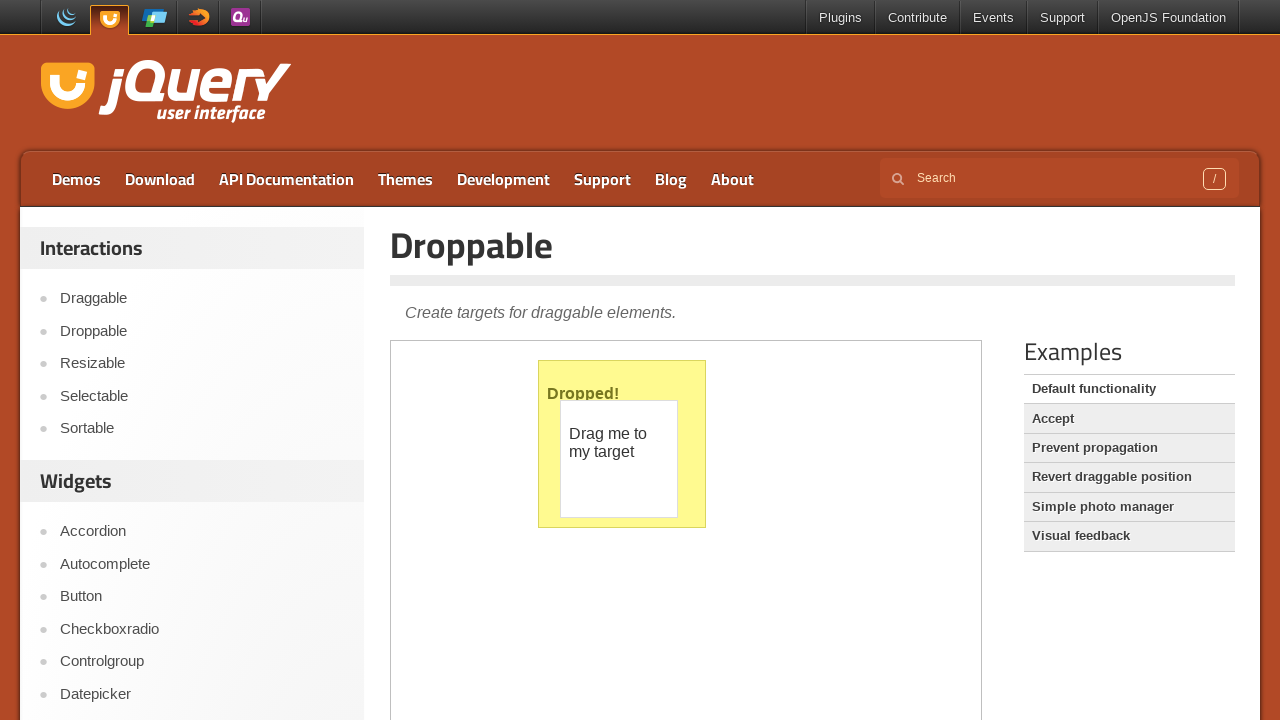